Navigates to a dashboard page and performs a horizontal scroll to the left

Starting URL: http://dashboards.handmadeinteractive.com/jasonlove/

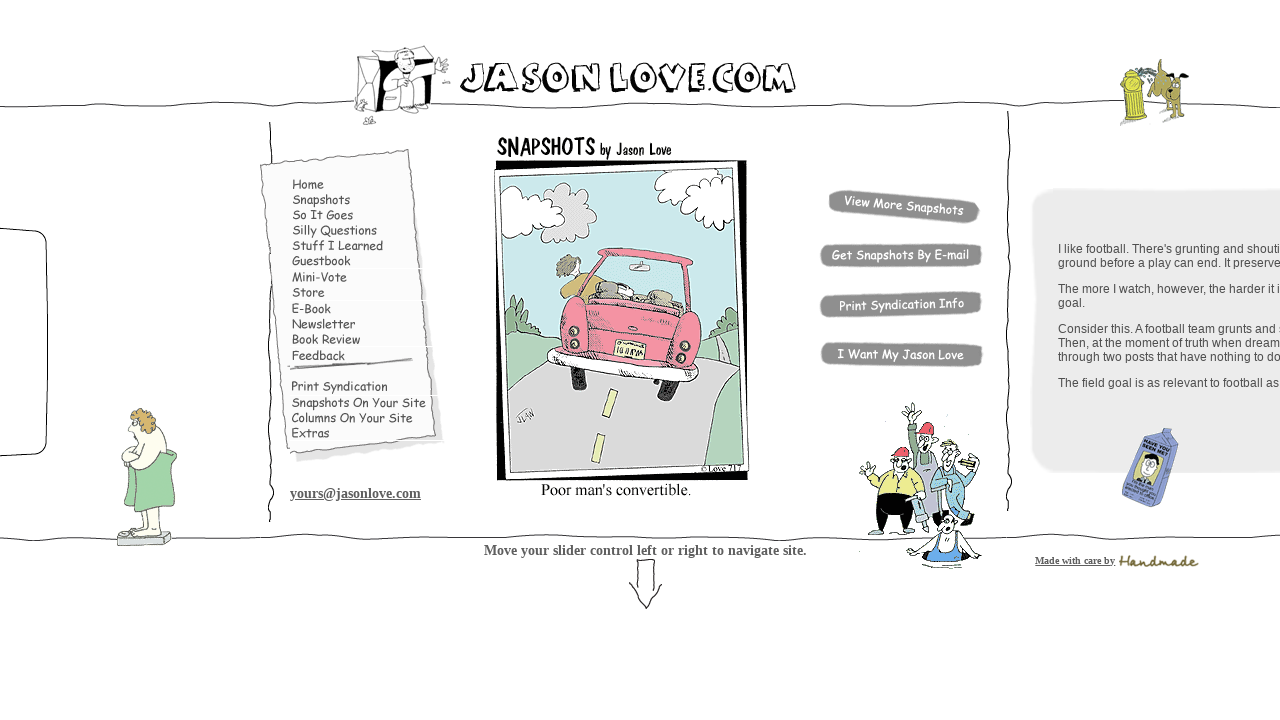

Navigated to dashboard page
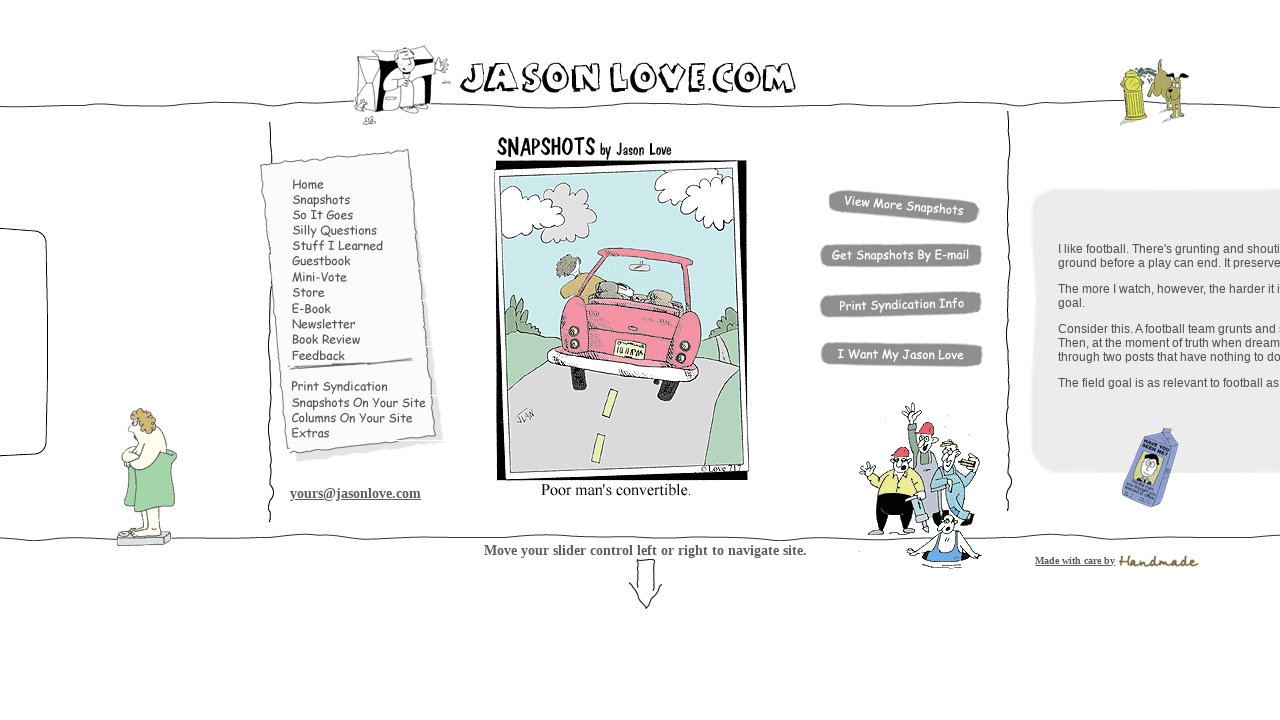

Performed horizontal scroll to the left by 500 pixels
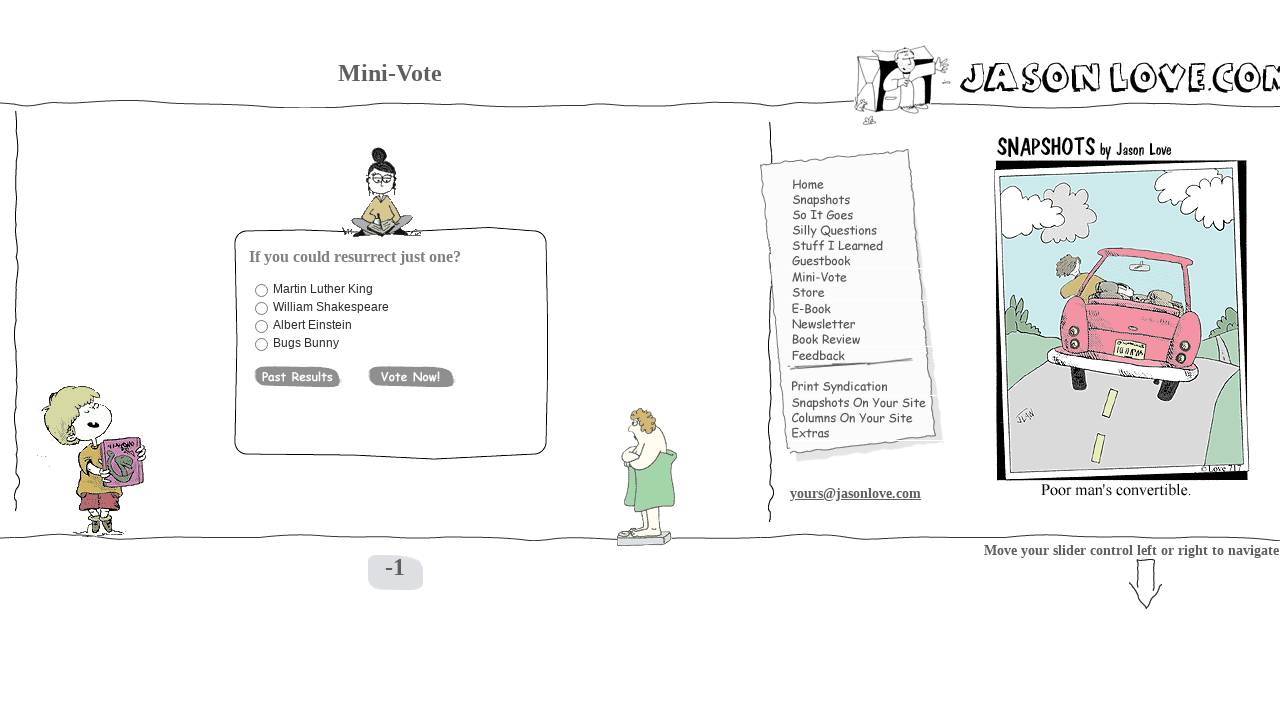

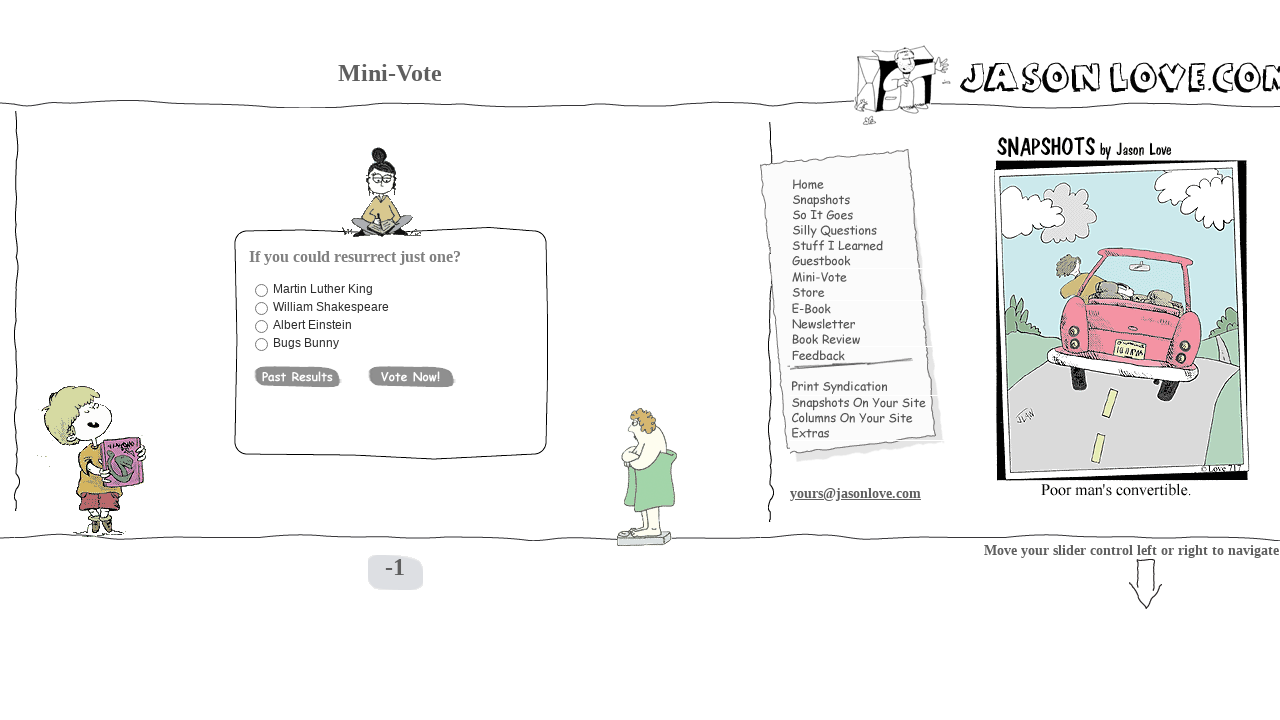